Tests button click functionality and handles the resulting alert dialog

Starting URL: https://admlucid.com/Home/WebElements

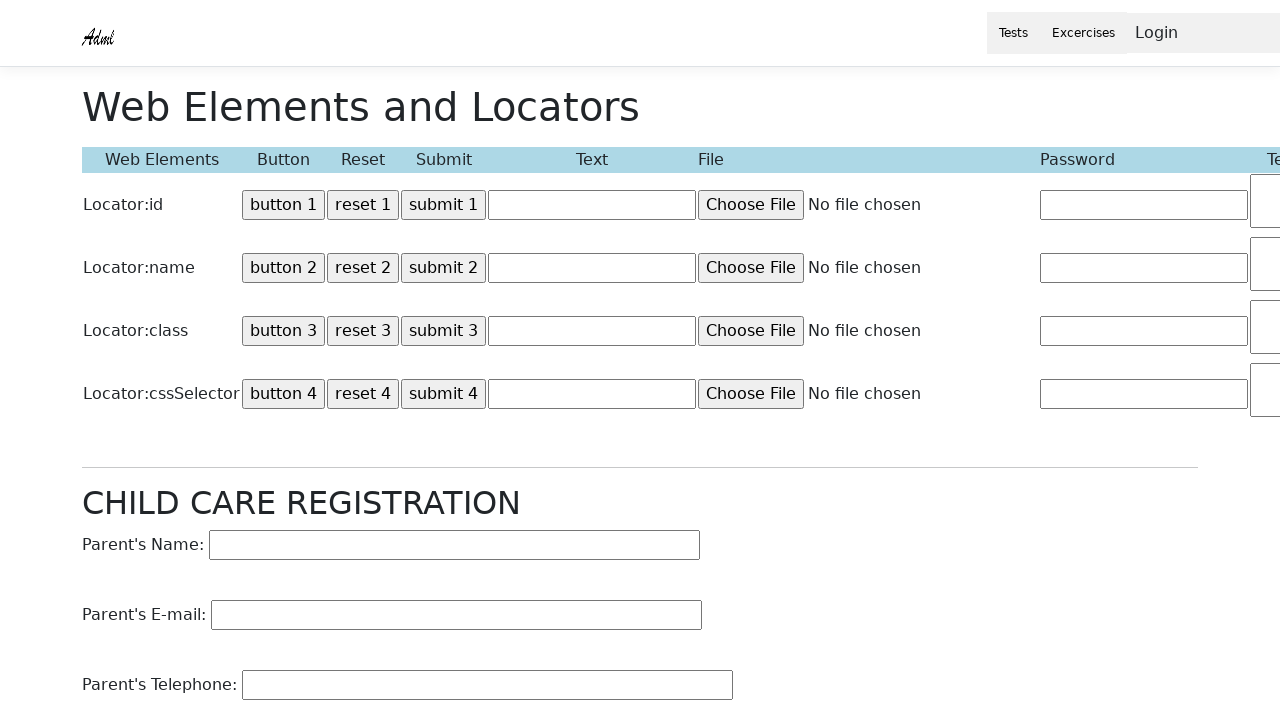

Set up dialog handler to accept alerts
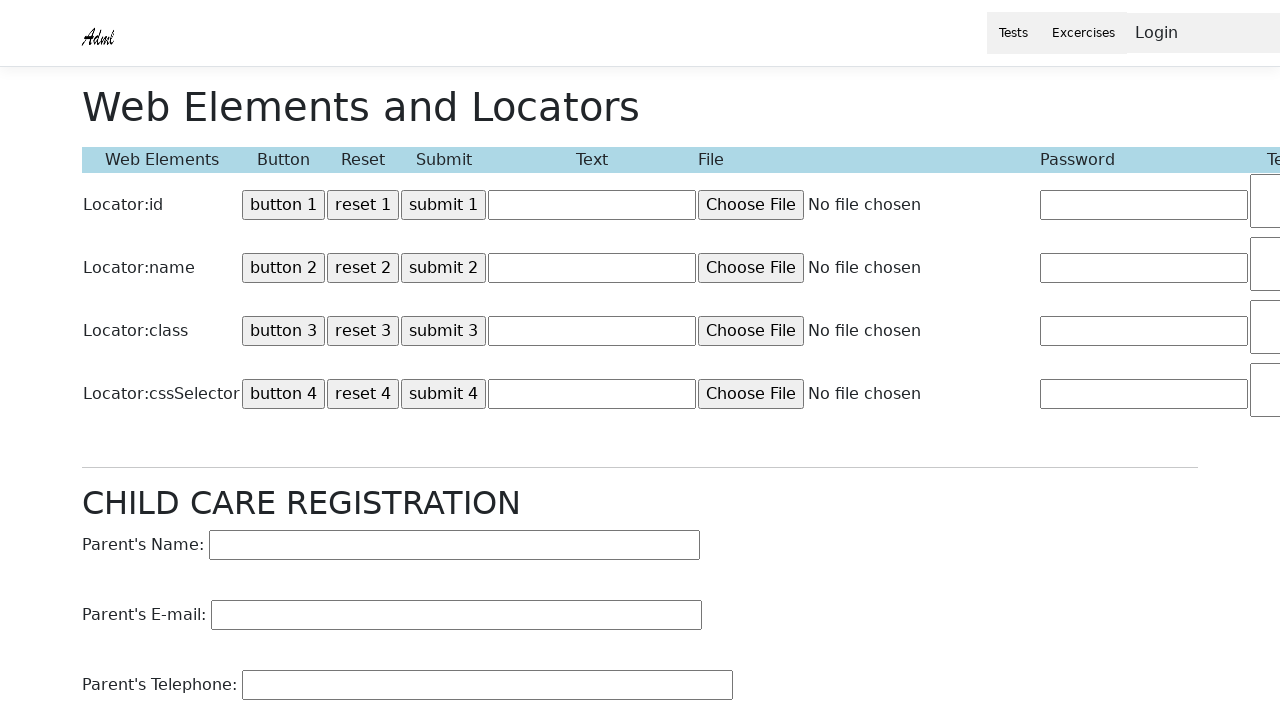

Clicked button element at (284, 204) on #Button1
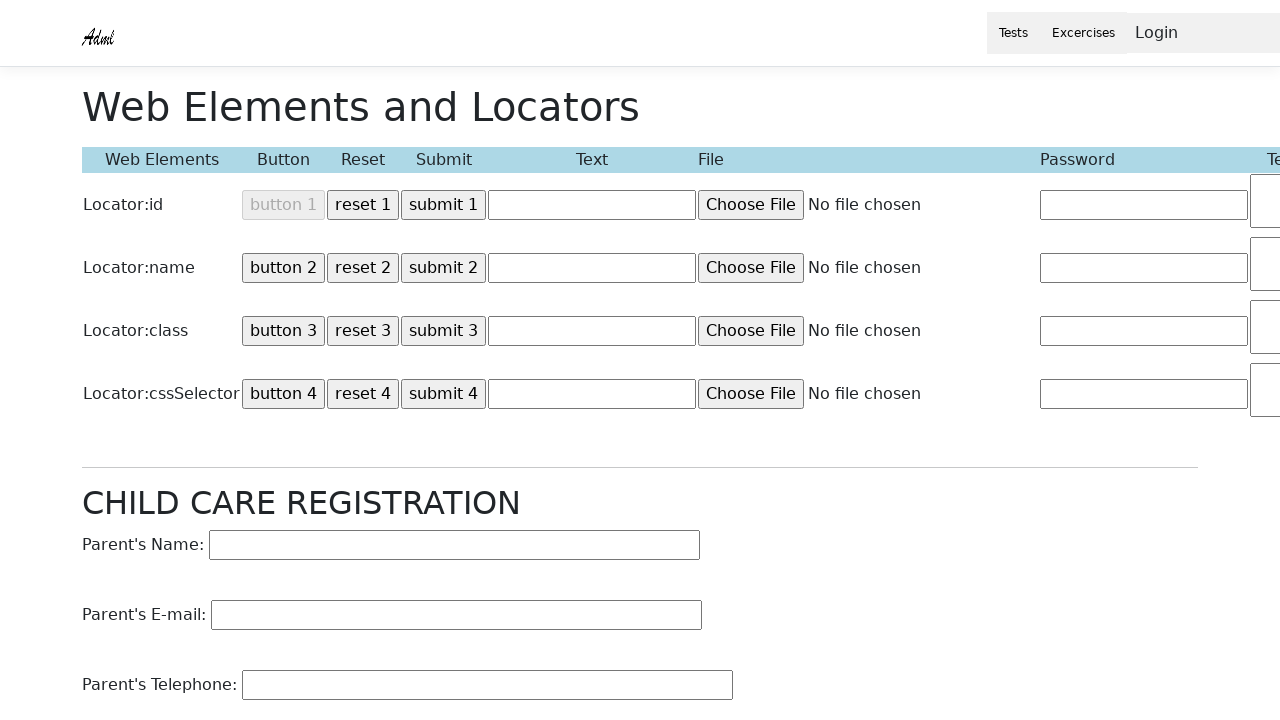

Waited for alert dialog to be handled
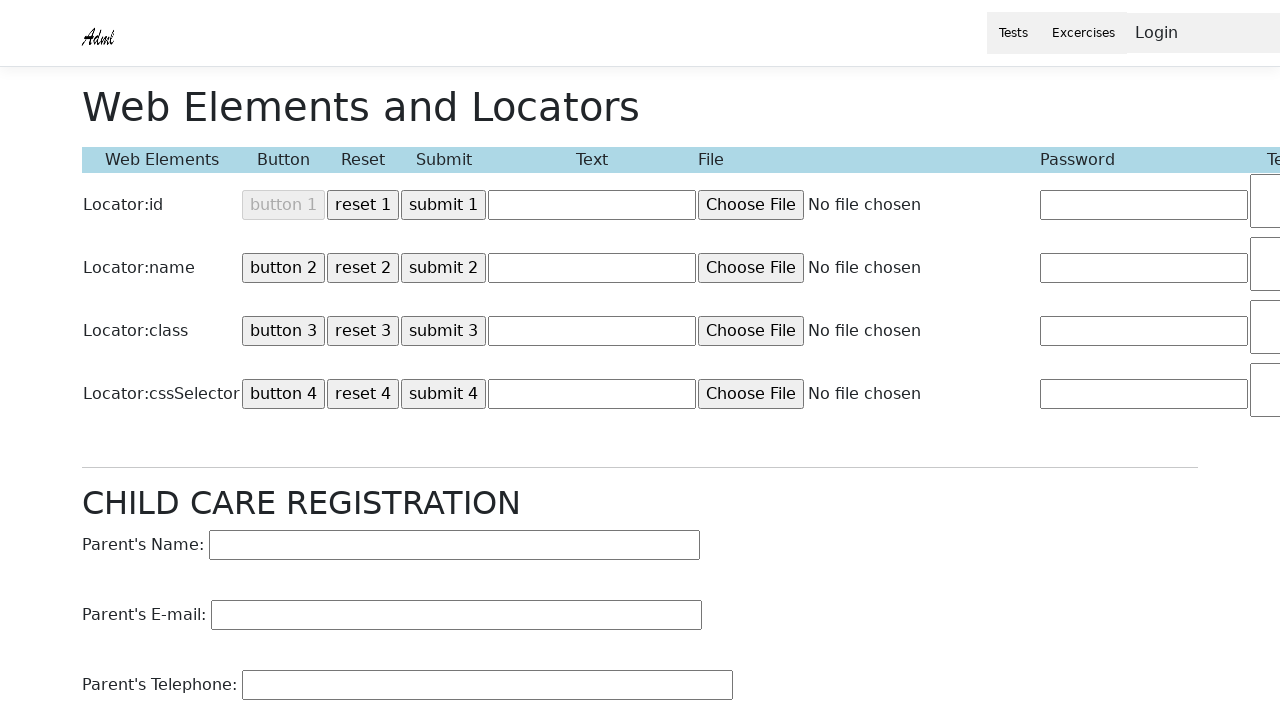

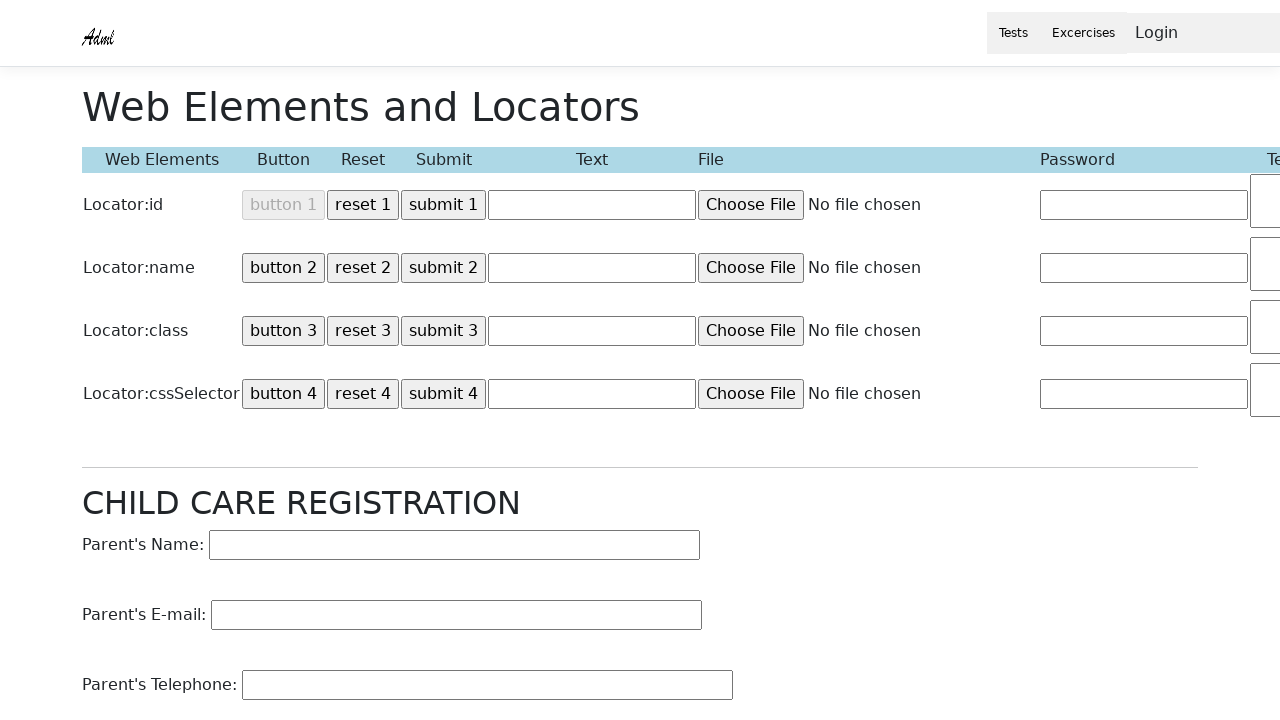